Tests dropdown functionality by selecting options using different methods: by index, by value, and by visible text

Starting URL: https://the-internet.herokuapp.com/dropdown

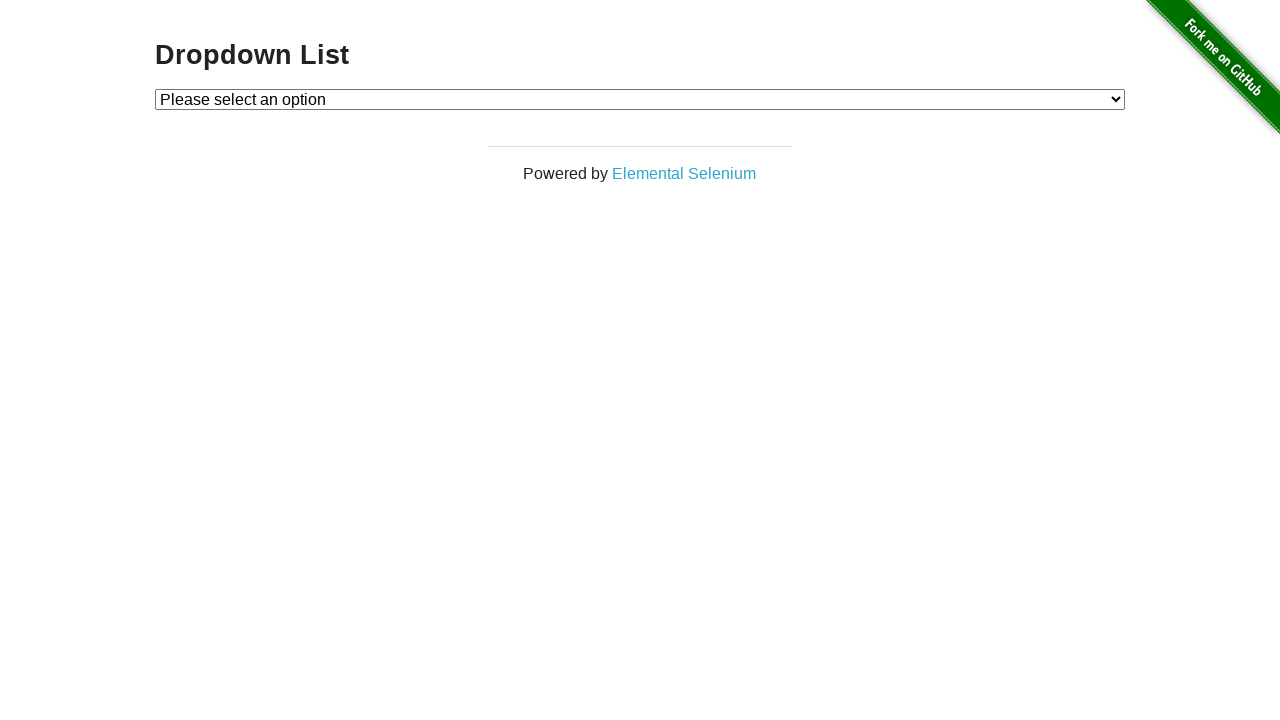

Located dropdown element with id 'dropdown'
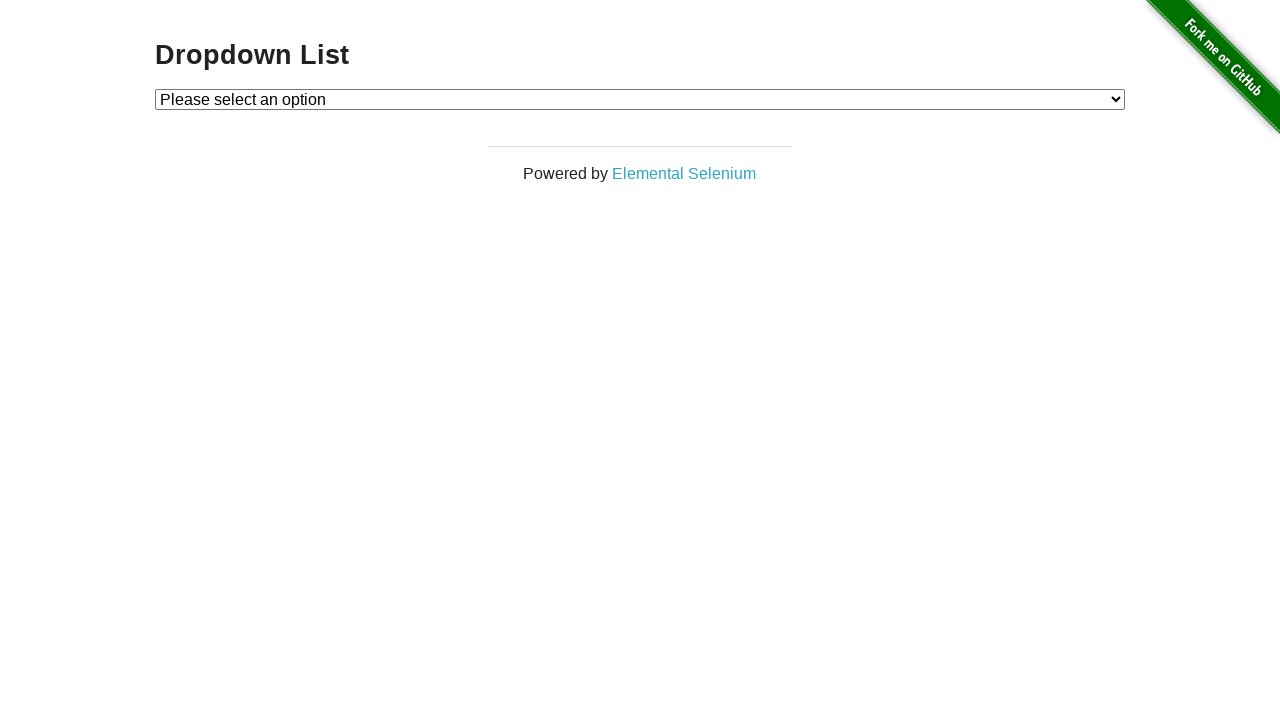

Selected Option 1 using index 1 on select#dropdown
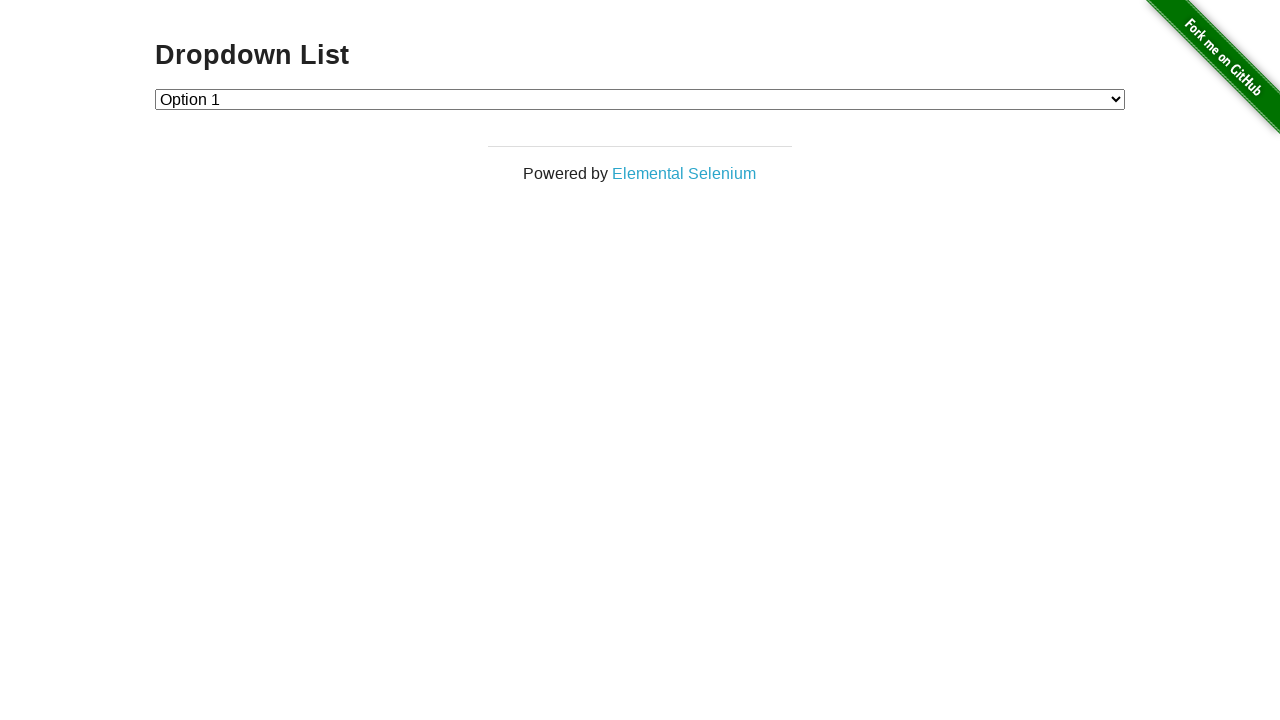

Selected Option 2 using value attribute '2' on select#dropdown
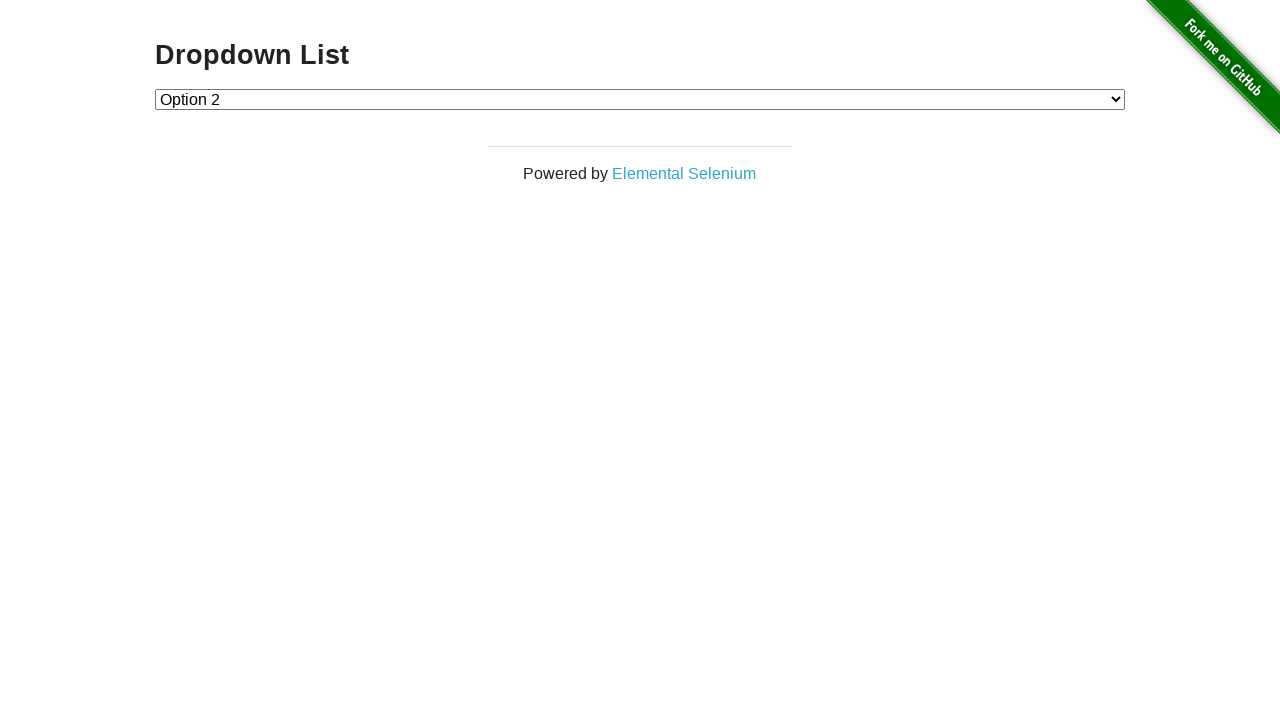

Selected Option 1 using visible text label on select#dropdown
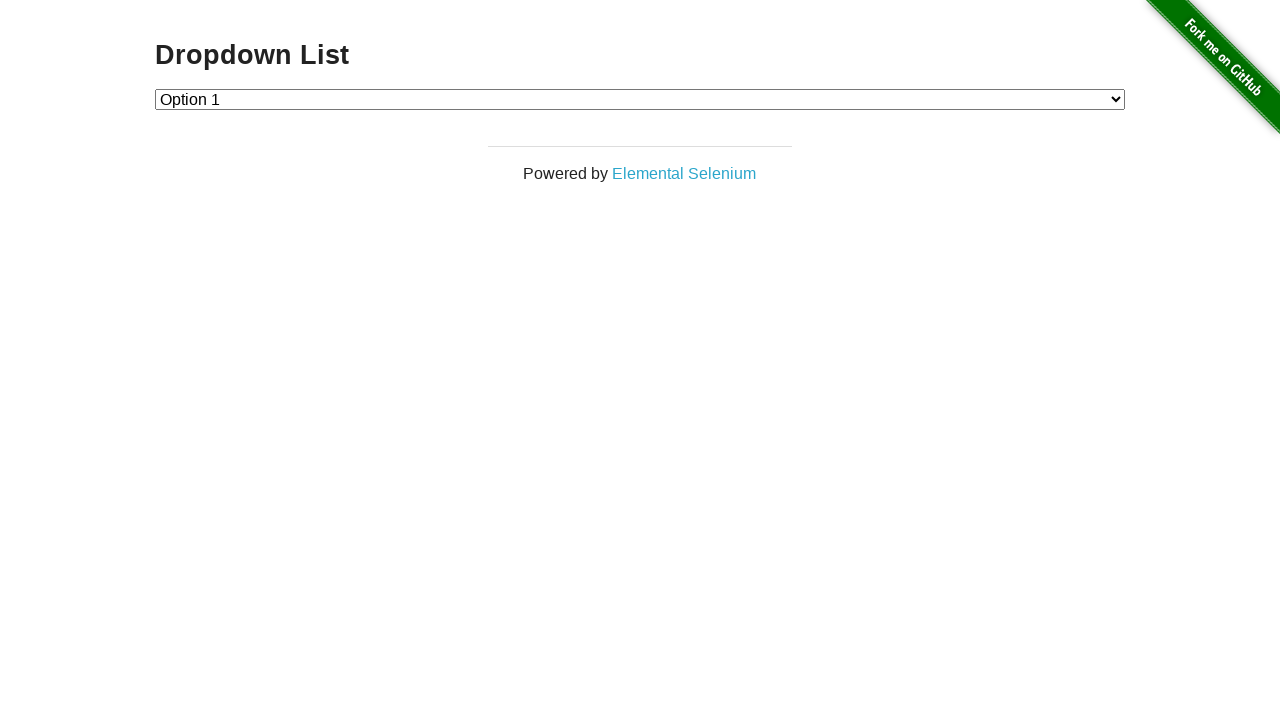

Retrieved all dropdown options for verification
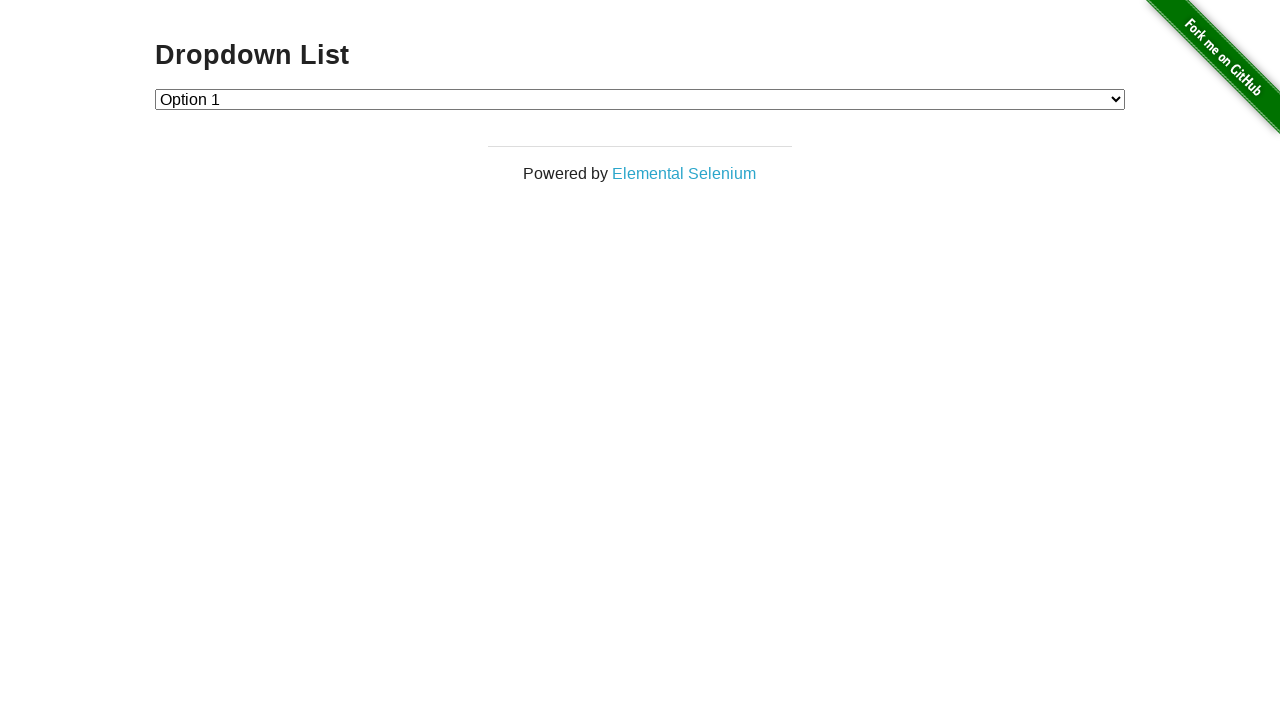

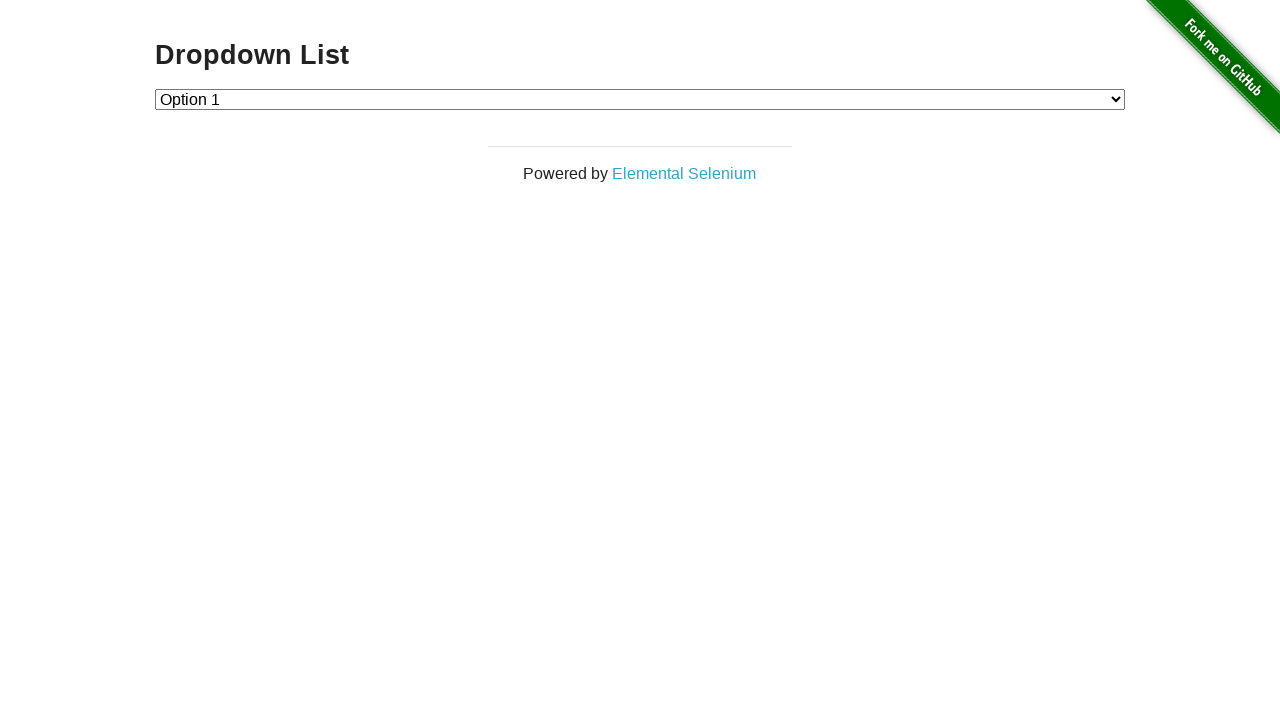